Navigates to Mars news page and waits for news content to load, verifying the page displays article titles and teasers

Starting URL: https://data-class-mars.s3.amazonaws.com/Mars/index.html

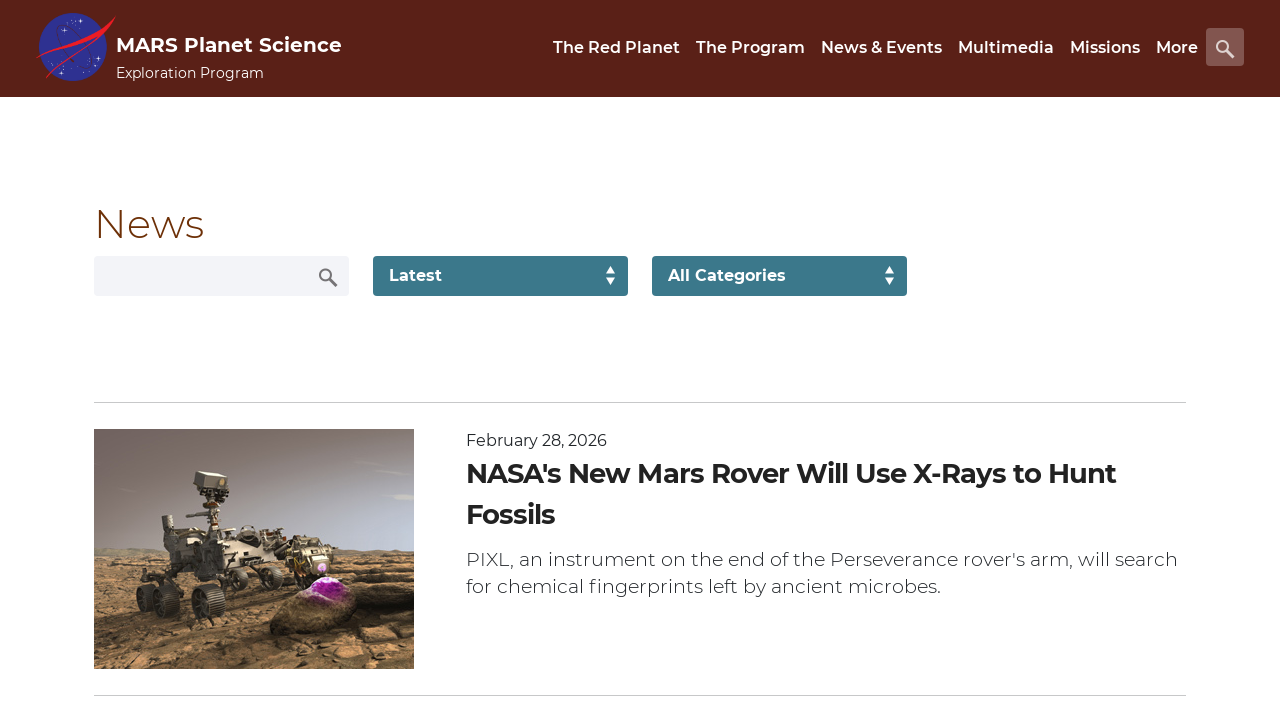

Navigated to Mars news page
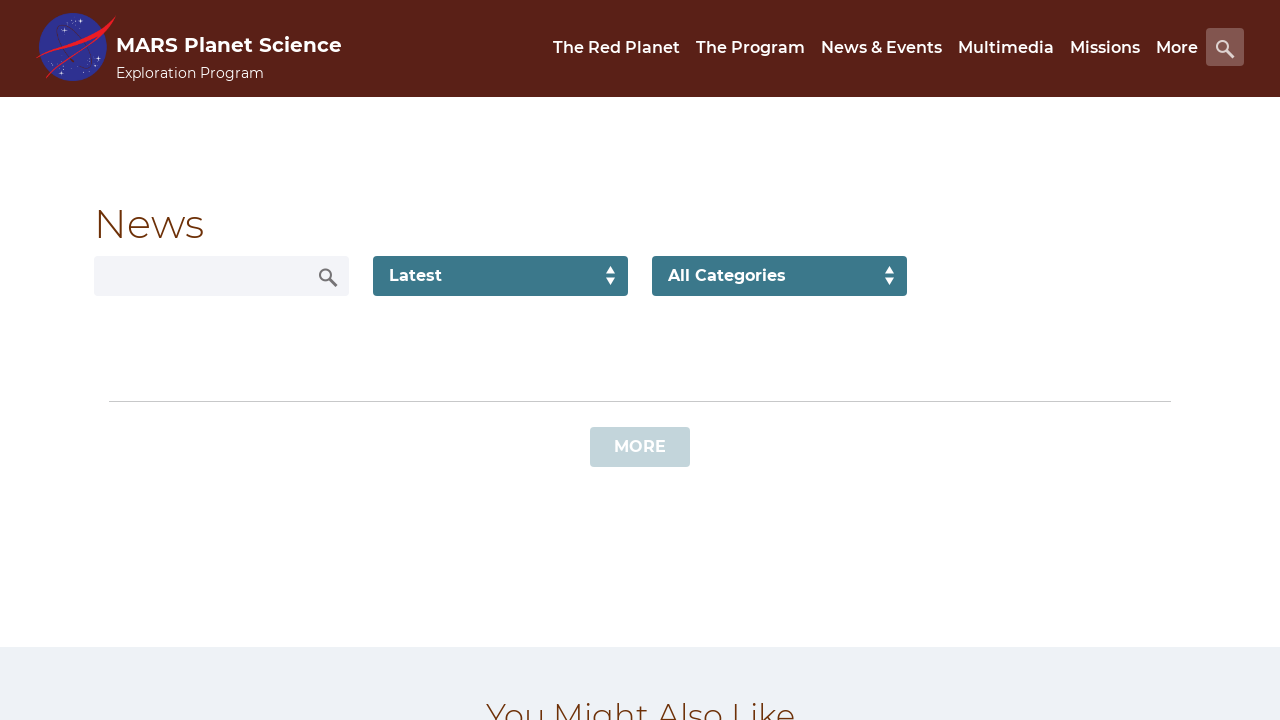

News list items loaded
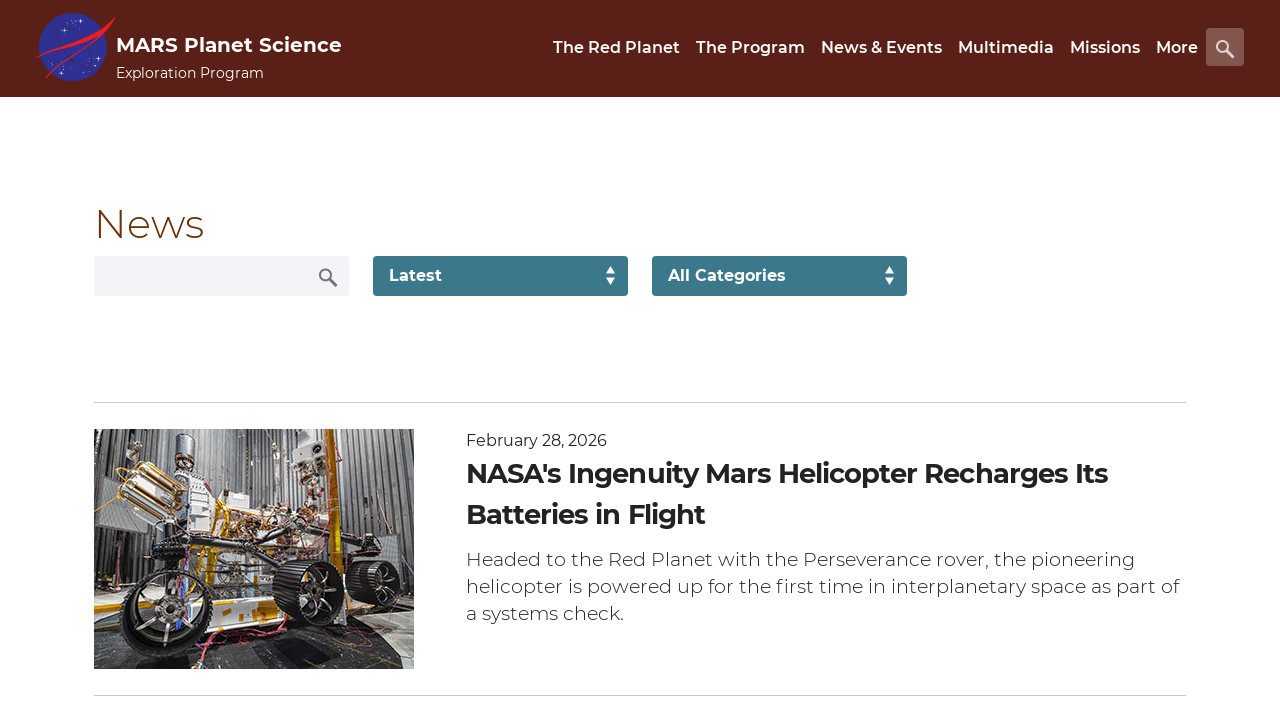

Article title content is visible
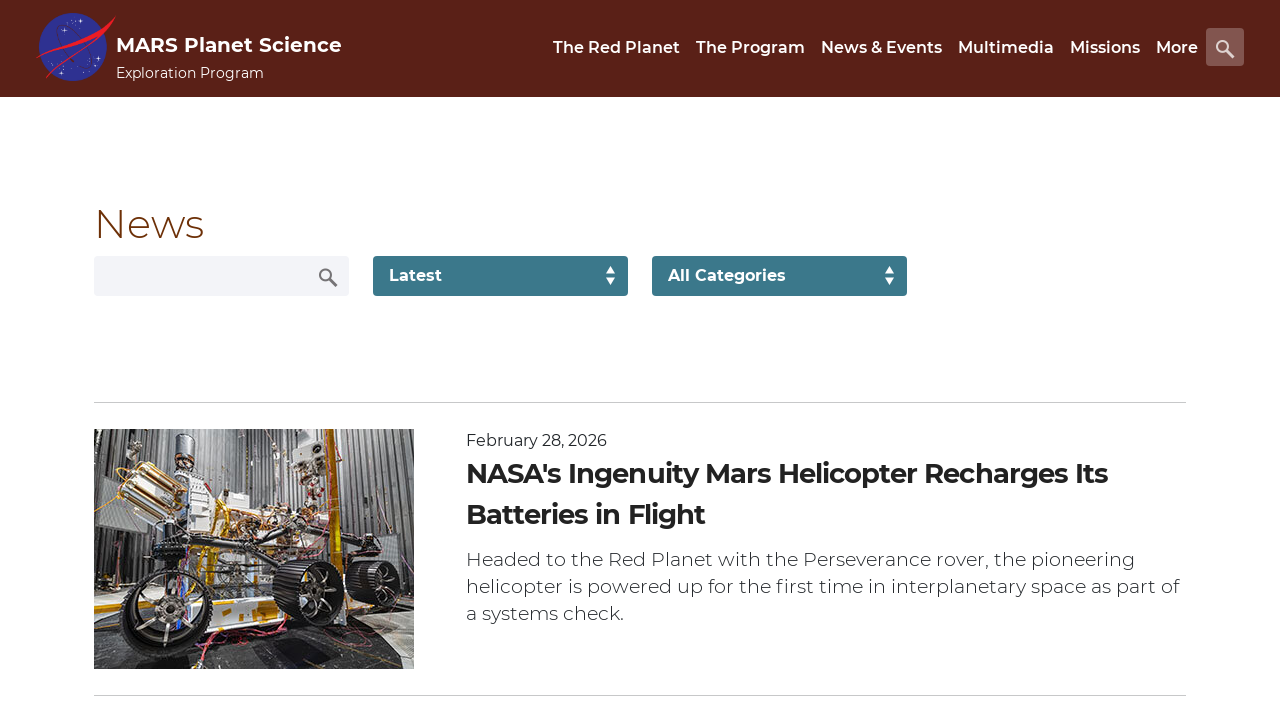

Article teaser body is visible
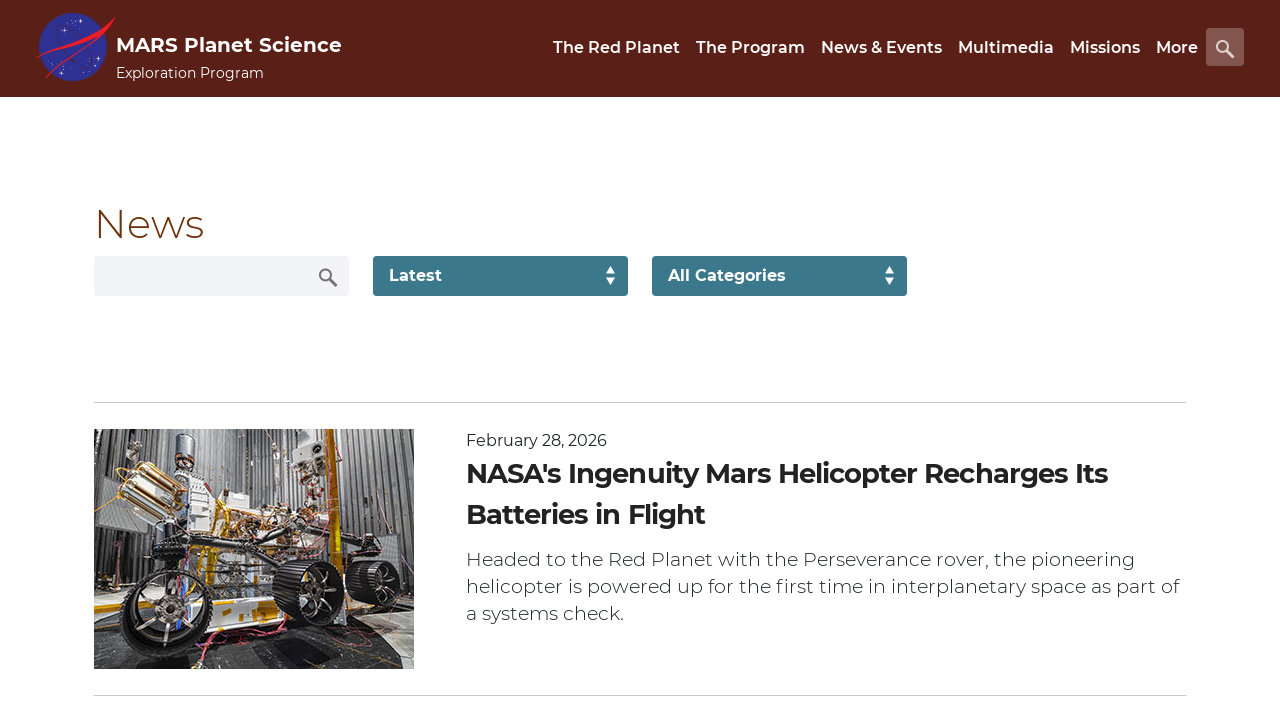

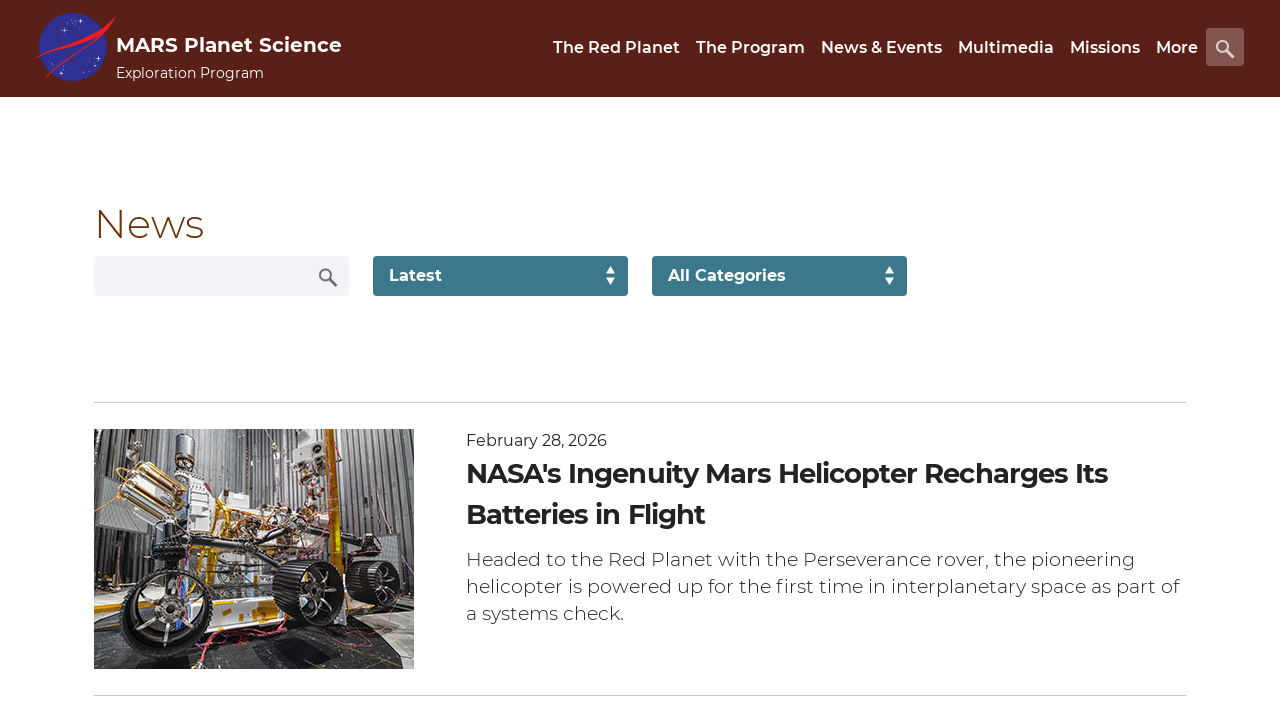